Tests modal/entry ad functionality by waiting for the modal to appear and clicking the close button to dismiss it

Starting URL: http://the-internet.herokuapp.com/entry_ad

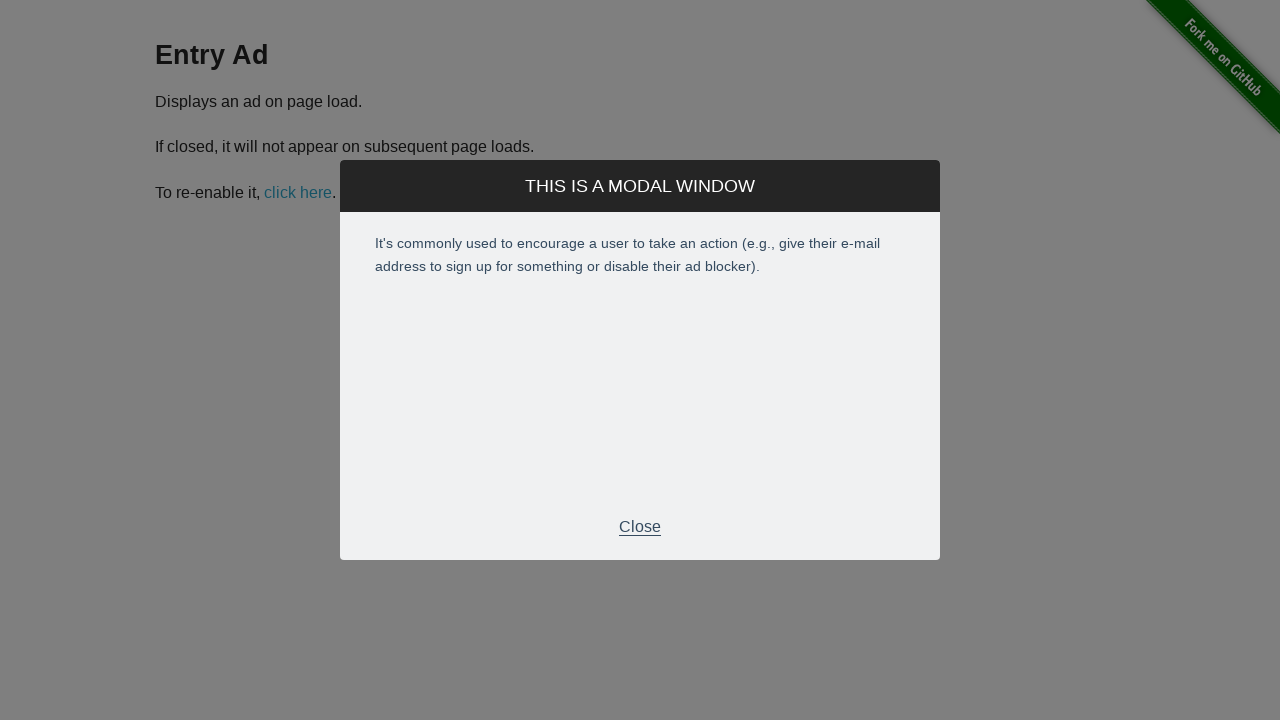

Navigated to entry ad page
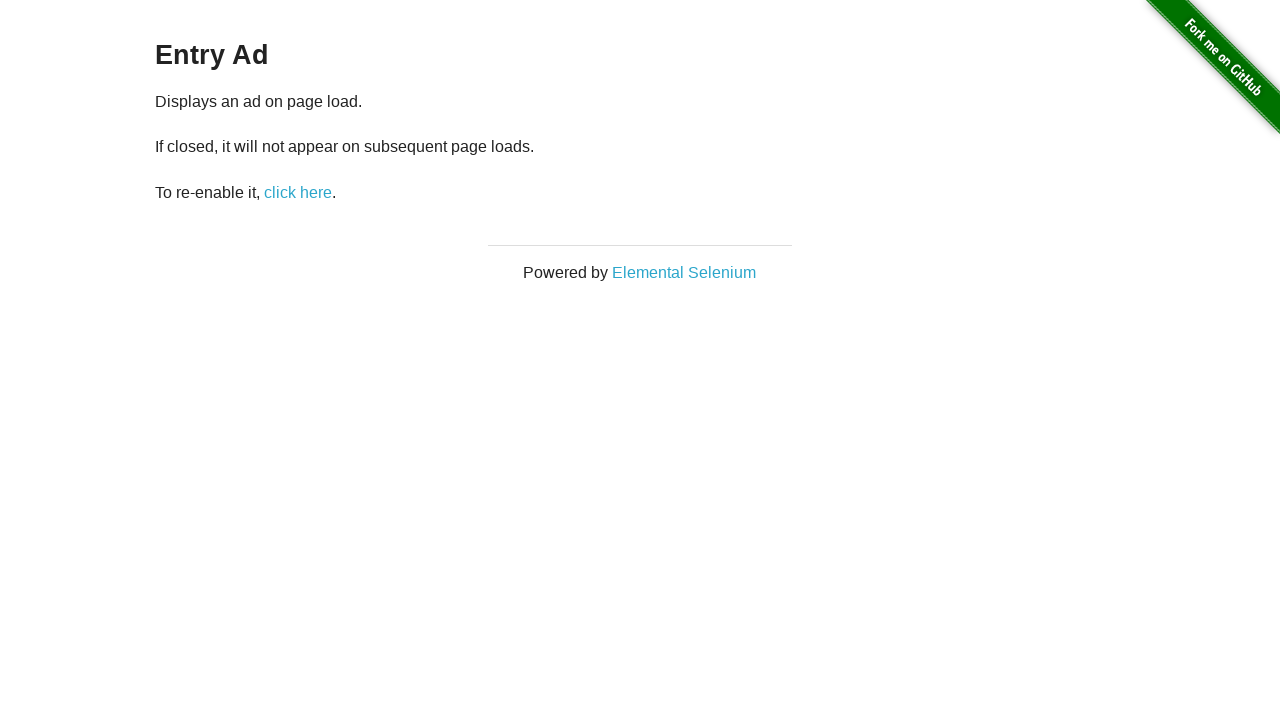

Entry ad modal appeared and close button became visible
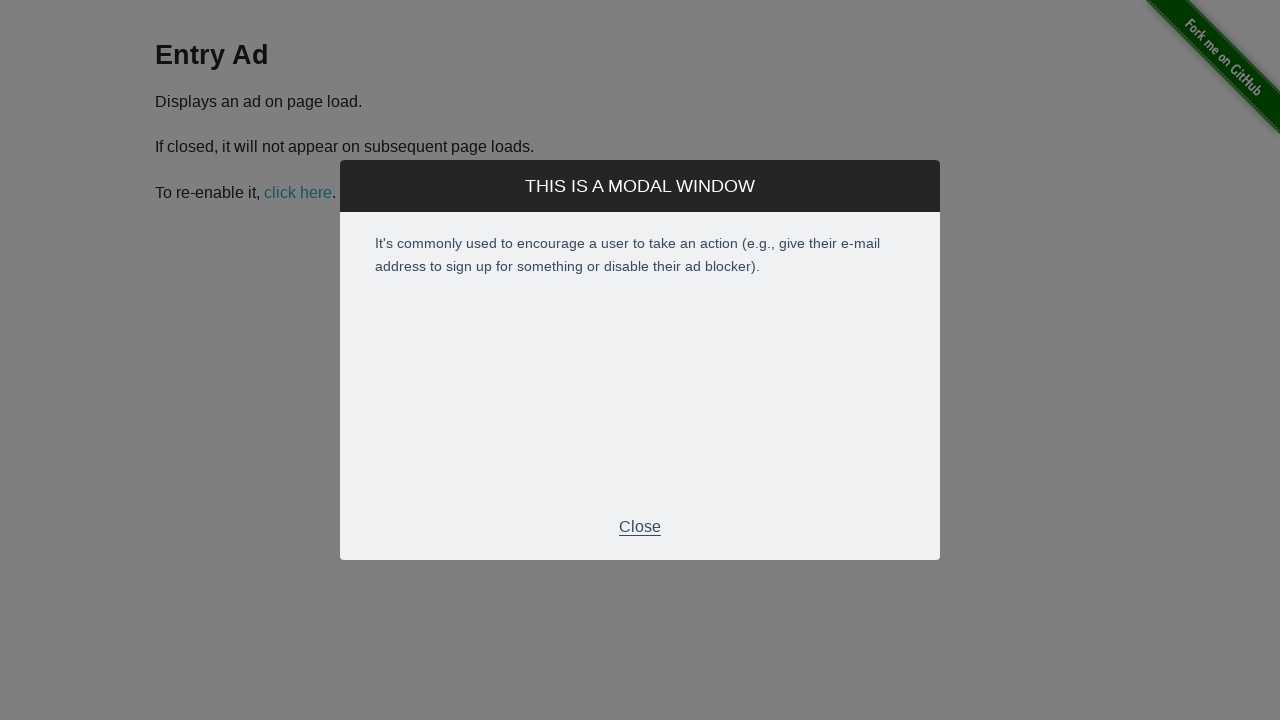

Clicked close button to dismiss the entry ad modal
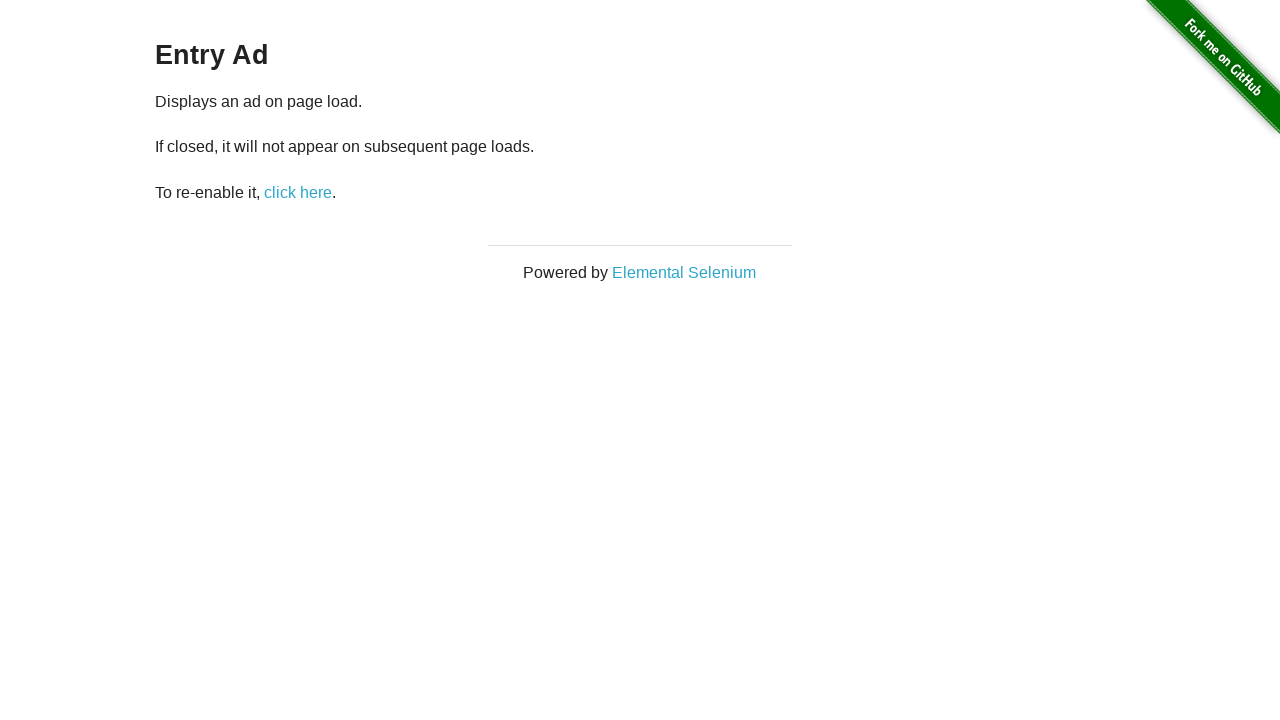

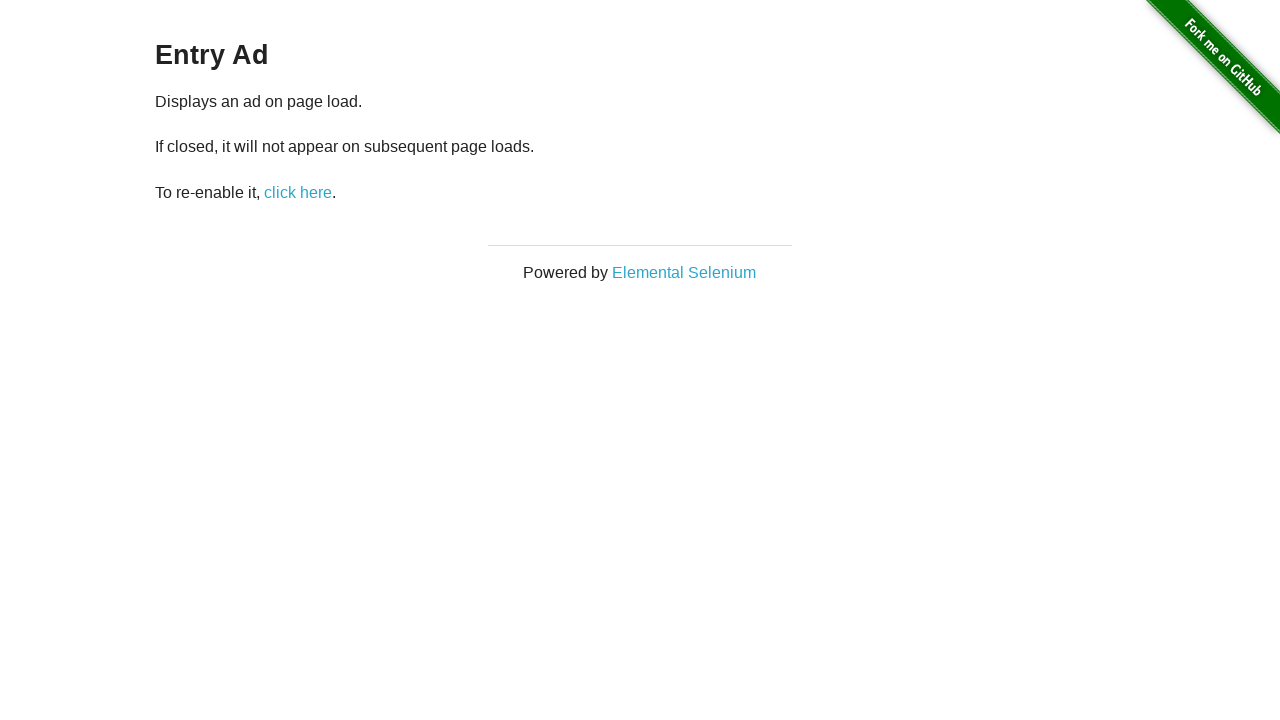